Navigates to the OpenCart demo site and verifies the page loads by checking the page title is accessible.

Starting URL: https://naveenautomationlabs.com/opencart/

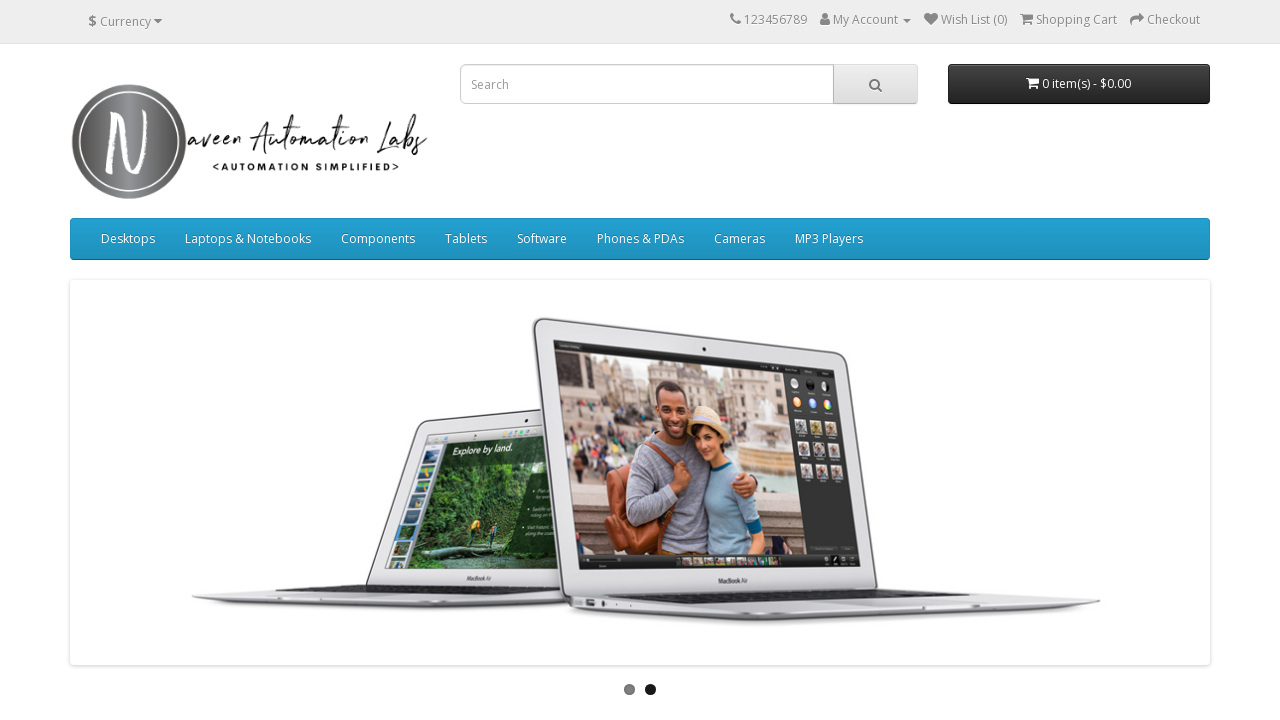

Waited for page to reach domcontentloaded state
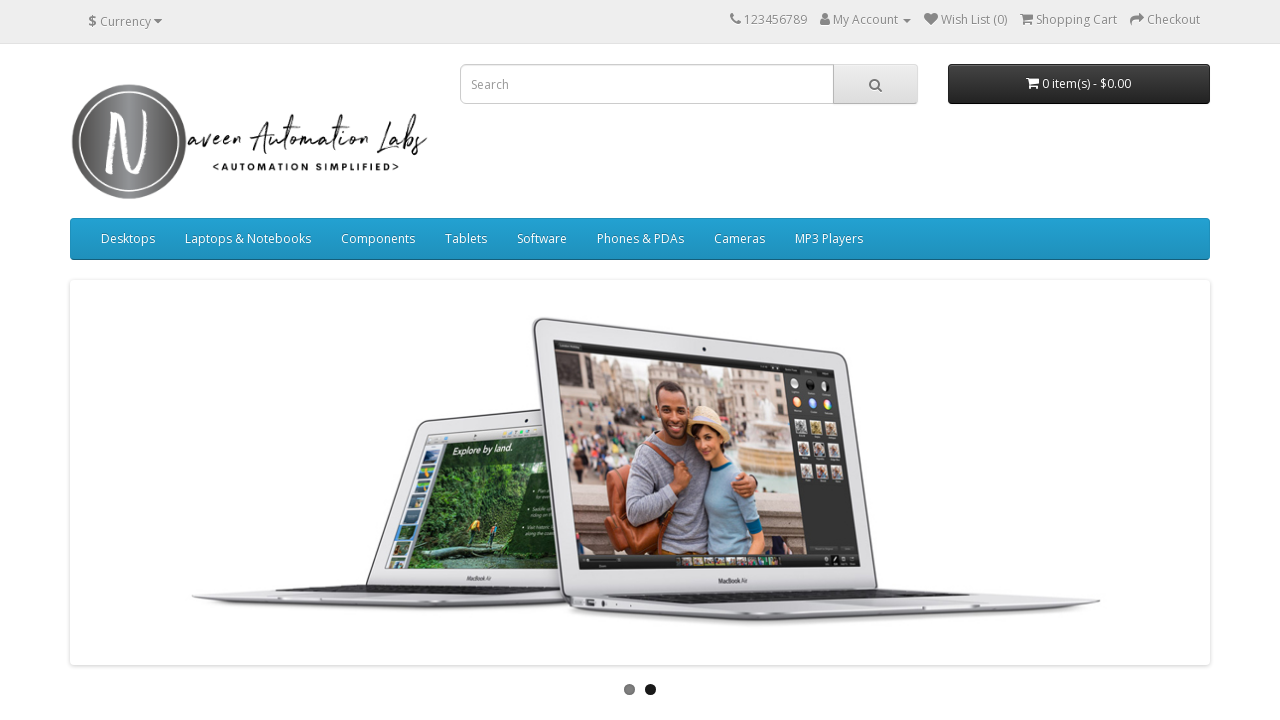

Retrieved page title: 'Your Store'
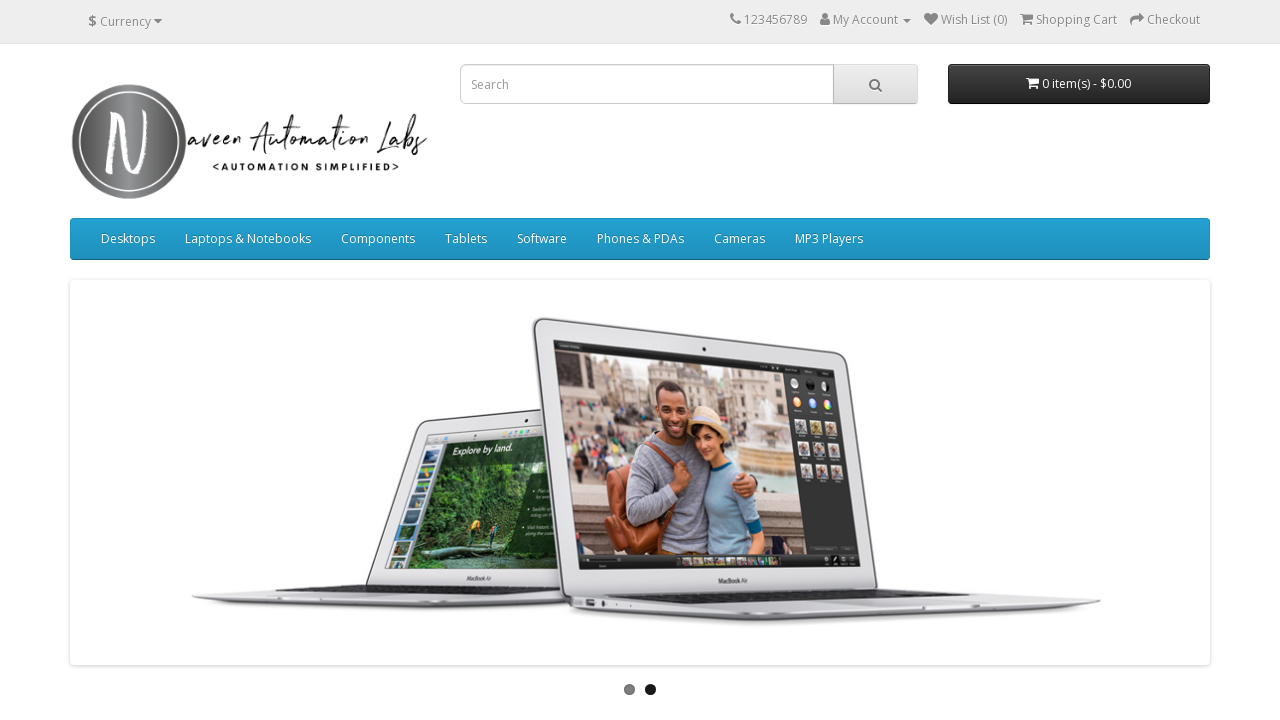

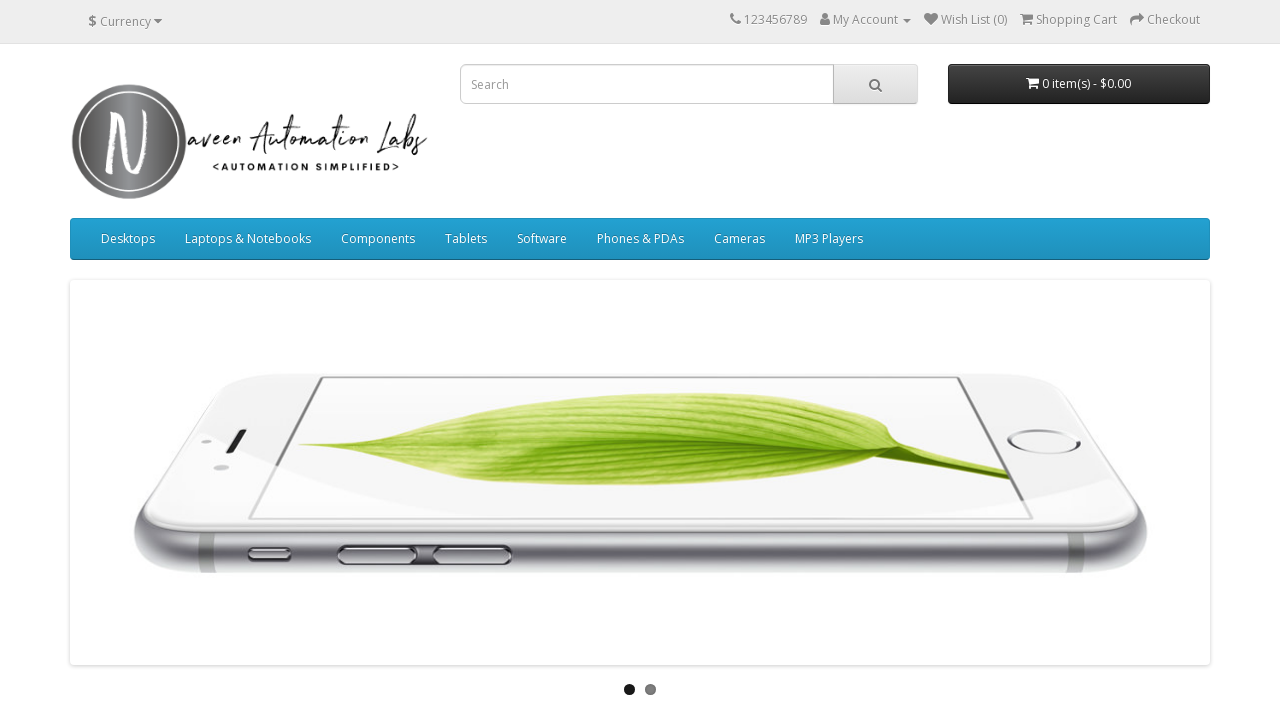